Tests dropdown selection functionality on a signup form by selecting various options from state and hobbies dropdowns

Starting URL: https://freelance-learn-automation.vercel.app/signup

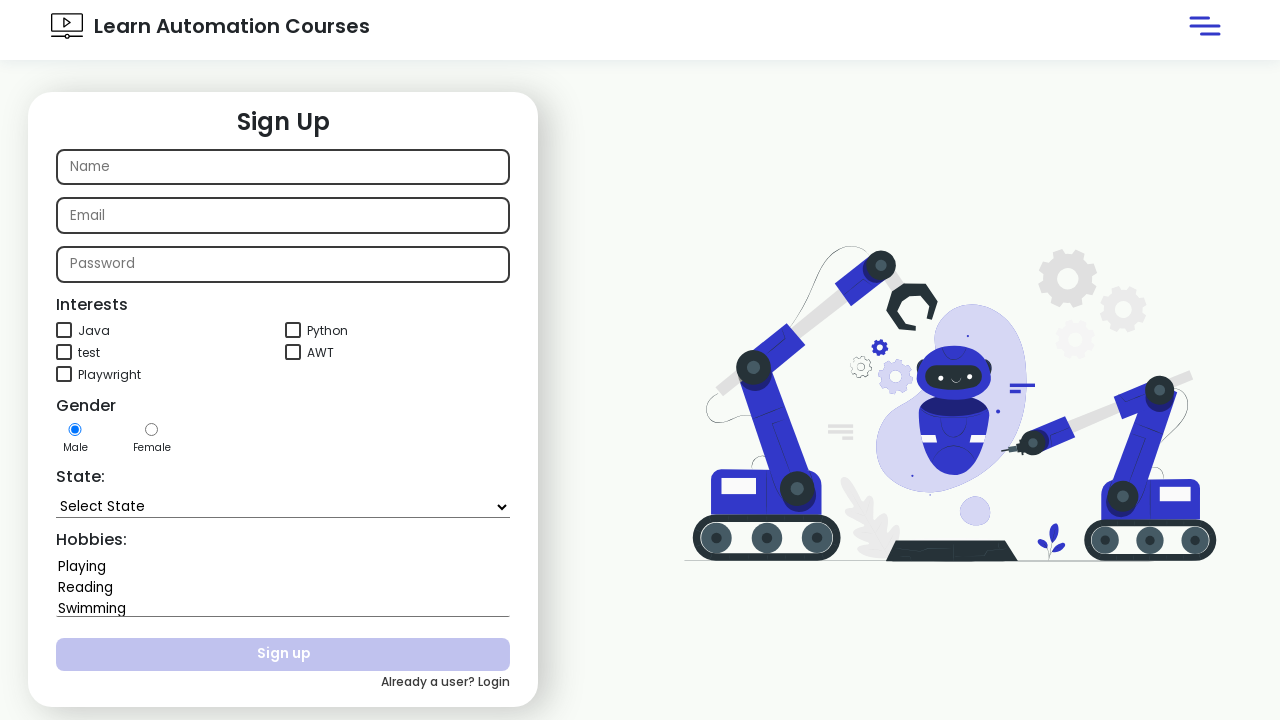

Selected 3rd option (index 2) from state dropdown on #state
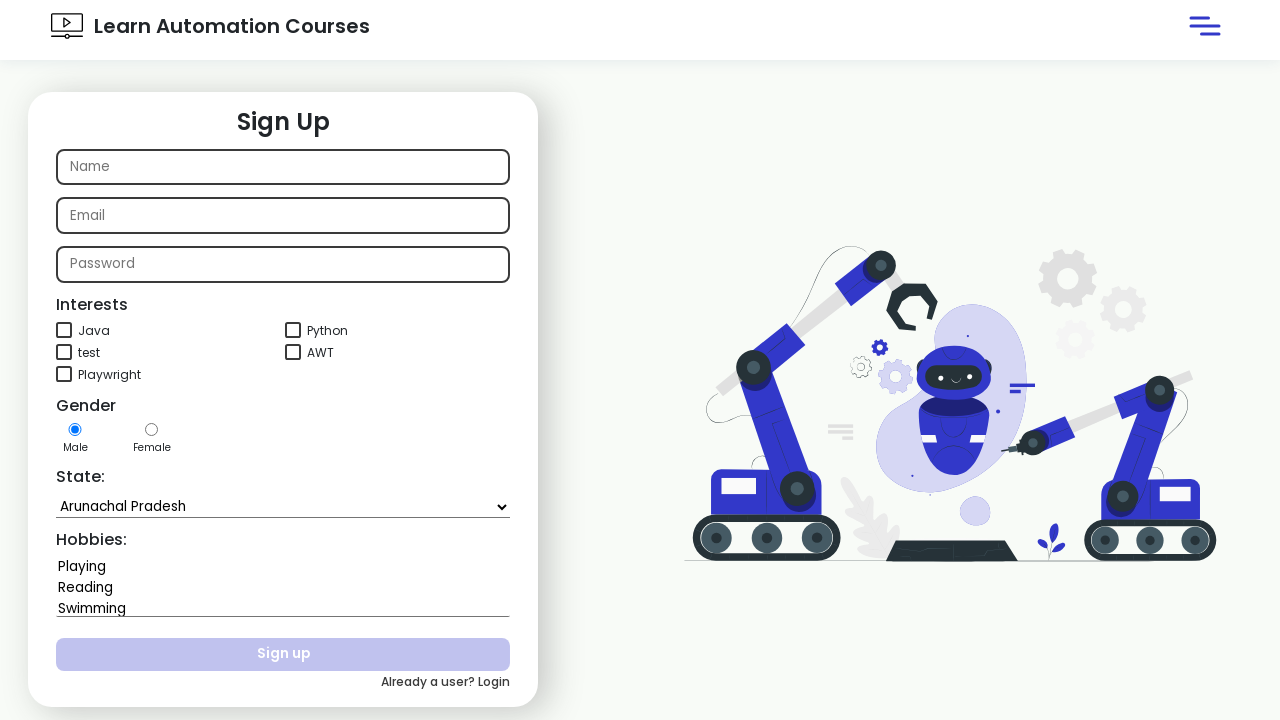

Selected 'Goa' from state dropdown by value on #state
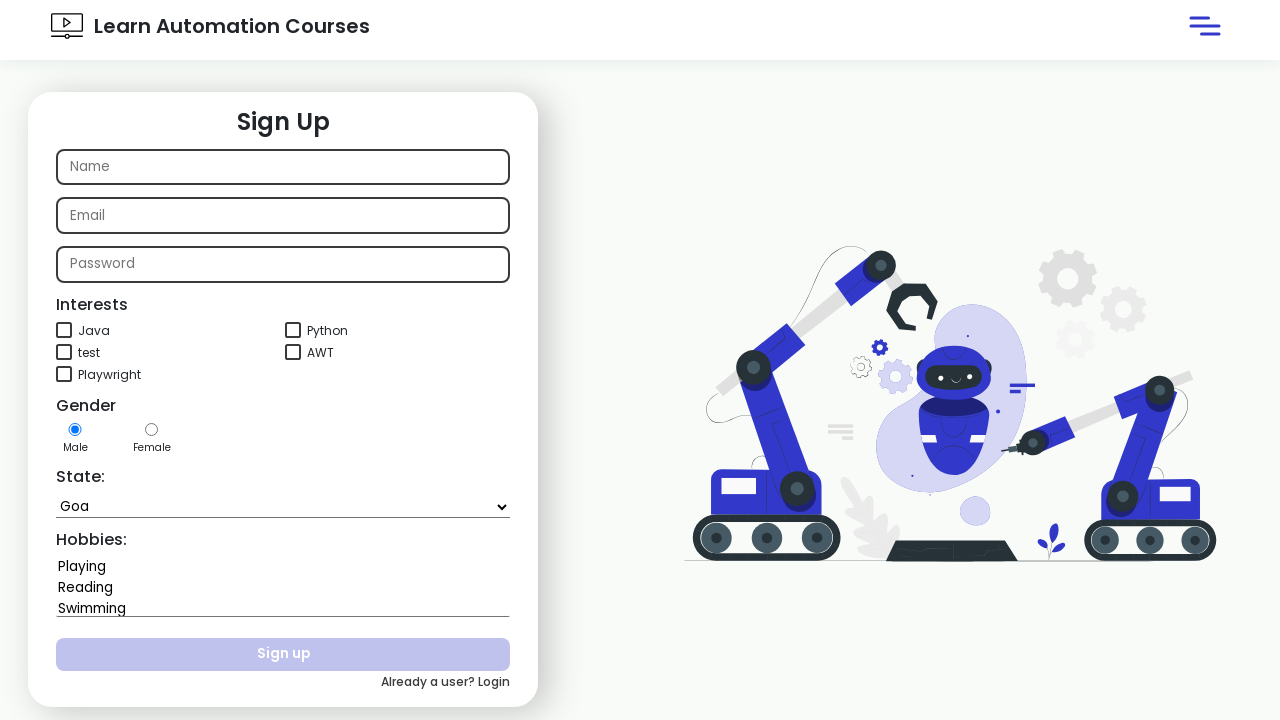

Selected 'Karnataka' from state dropdown by visible text on #state
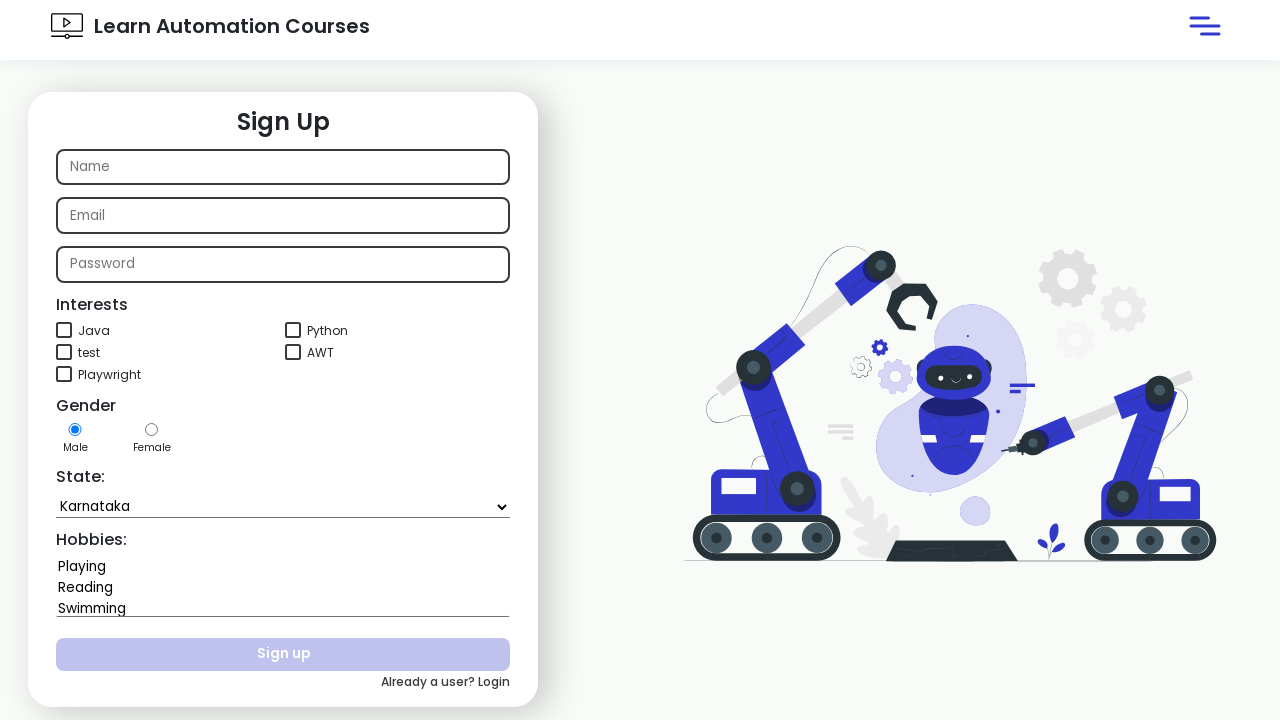

Retrieved selected state value: Karnataka
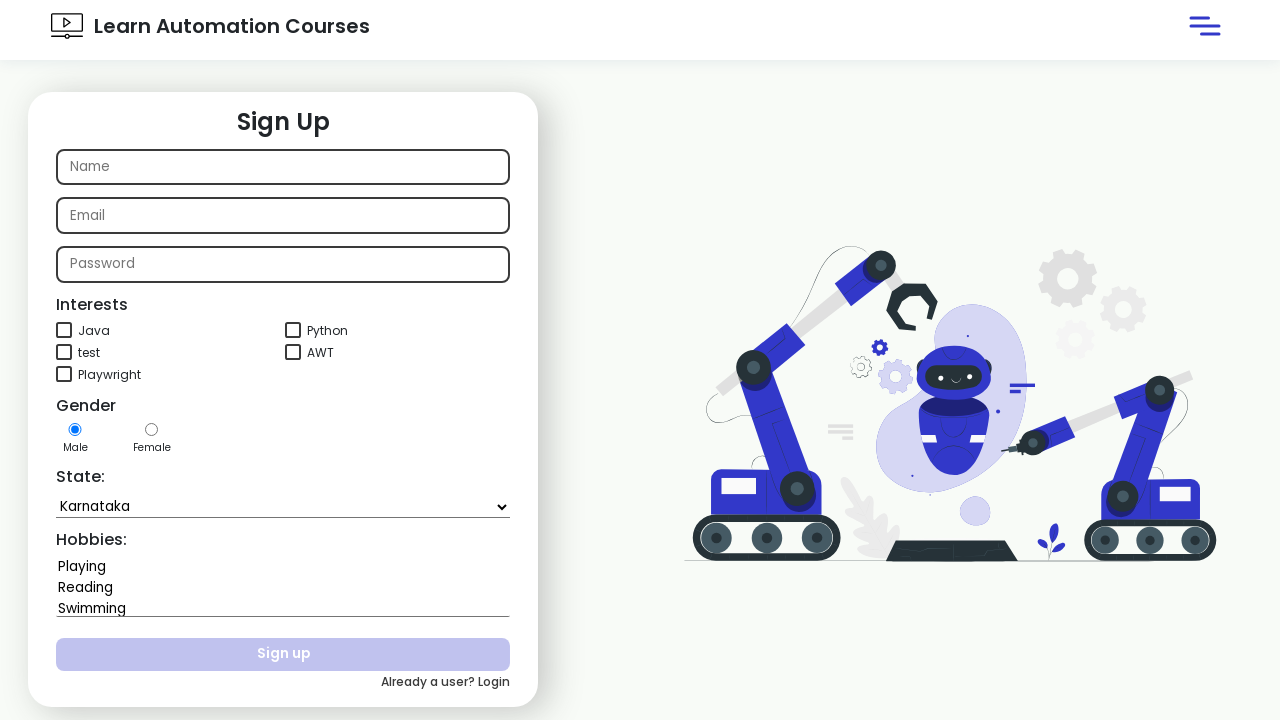

Selected 'Playing' from hobbies multi-select dropdown on xpath=//select[contains(@id,'hobbi')]
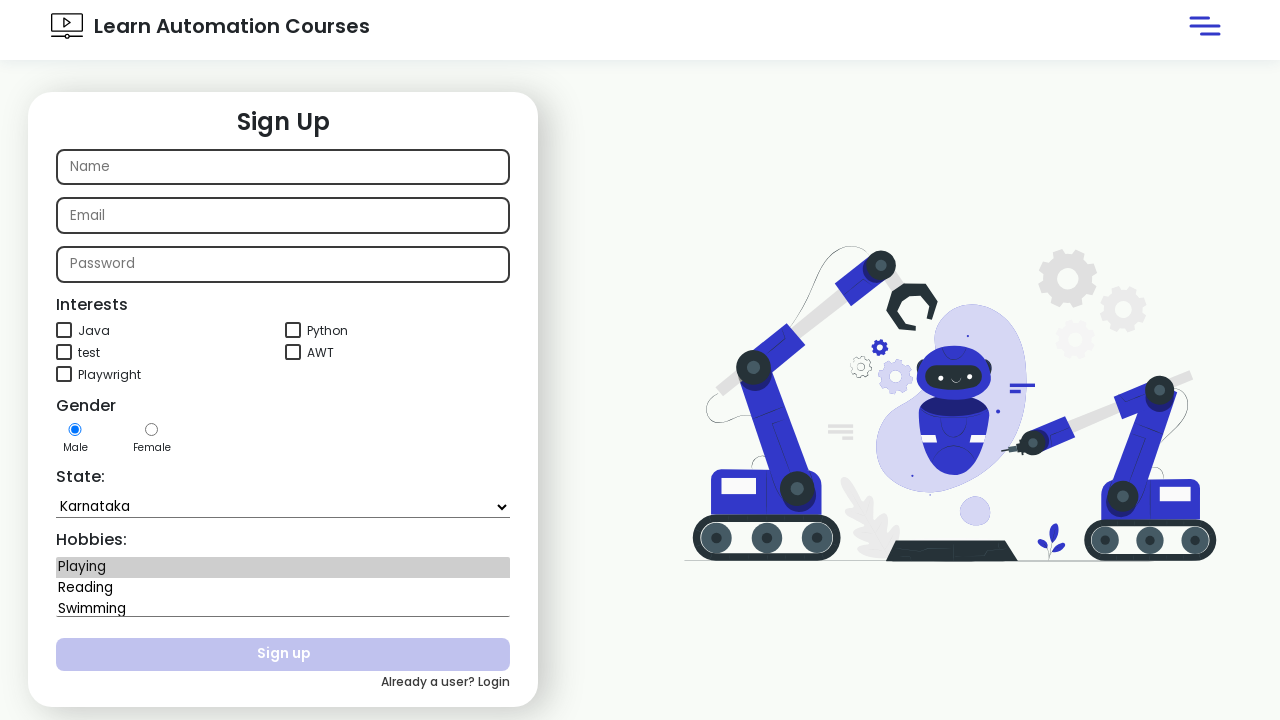

Selected 'Dancing' from hobbies multi-select dropdown on xpath=//select[contains(@id,'hobbi')]
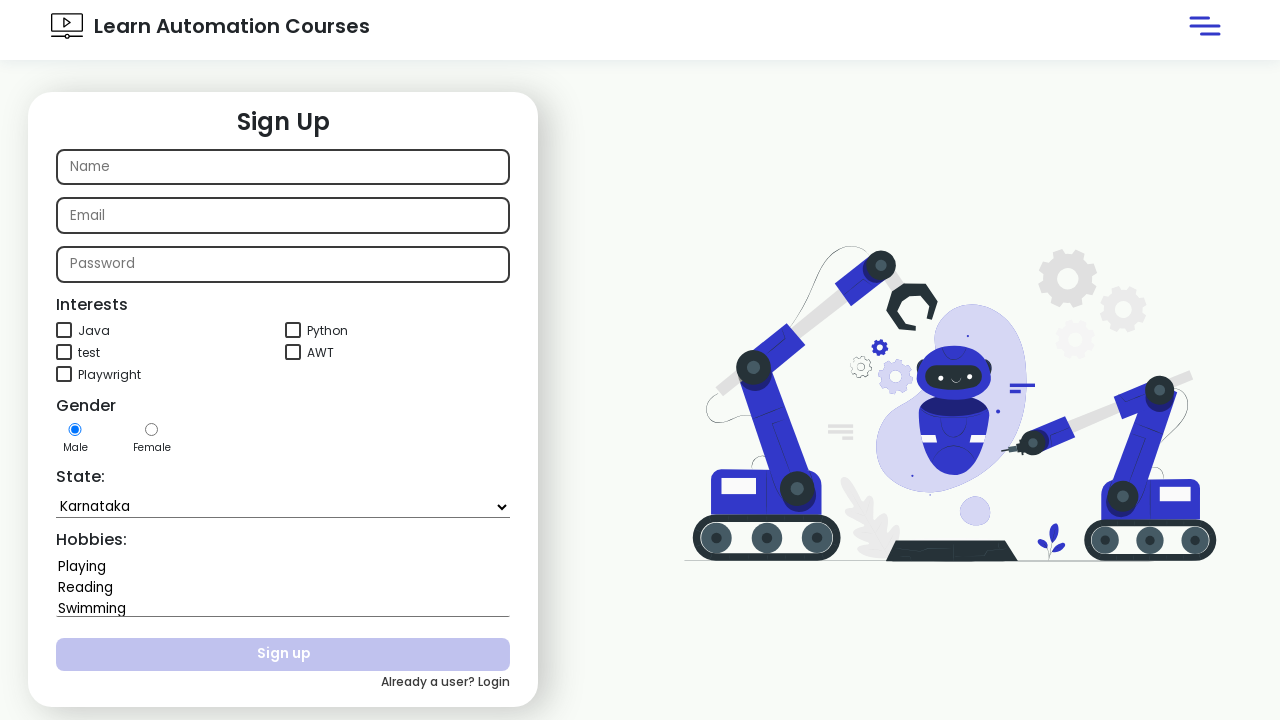

Cleared all selections from hobbies multi-select dropdown on xpath=//select[contains(@id,'hobbi')]
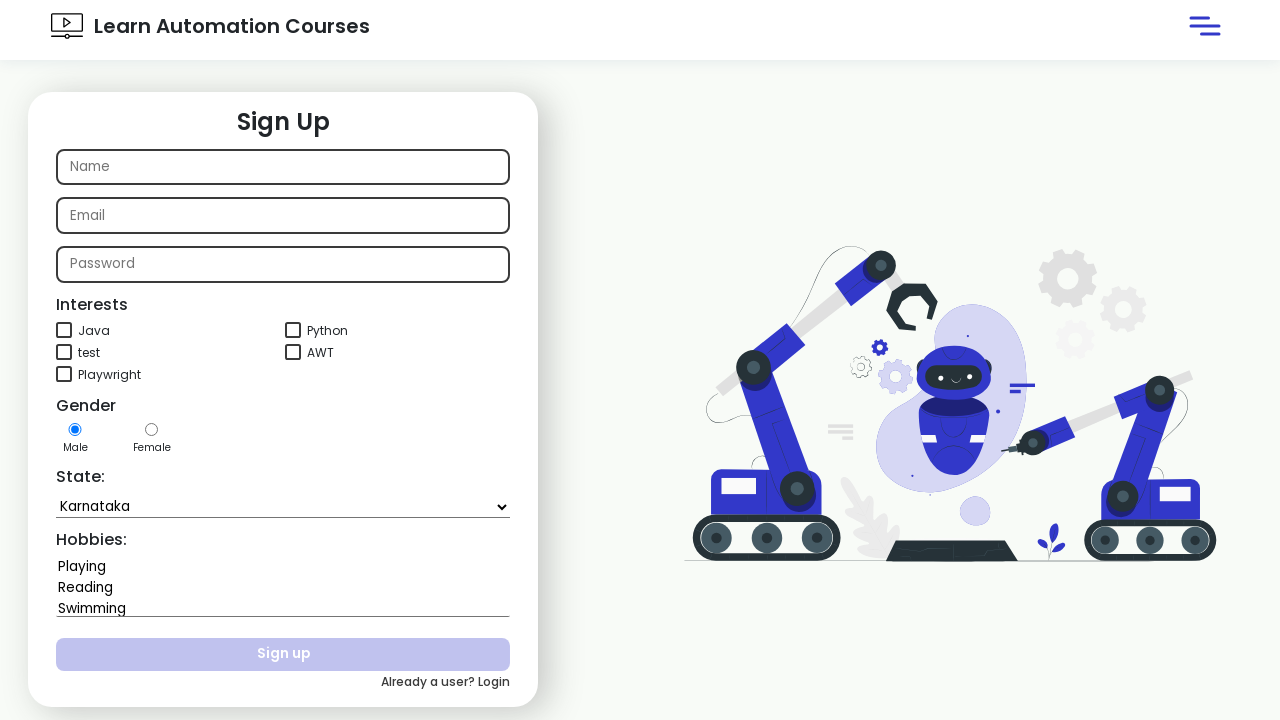

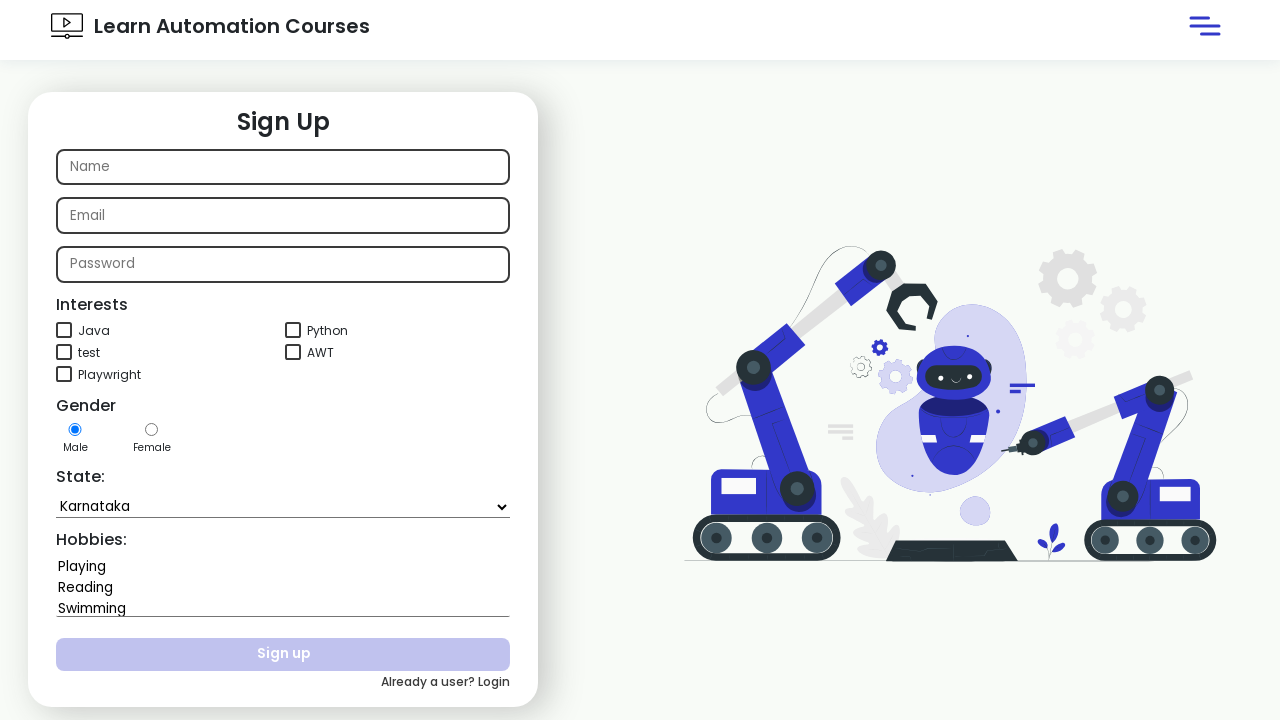